Tests file download functionality by clicking on a download link for a PNG file

Starting URL: https://the-internet.herokuapp.com/download

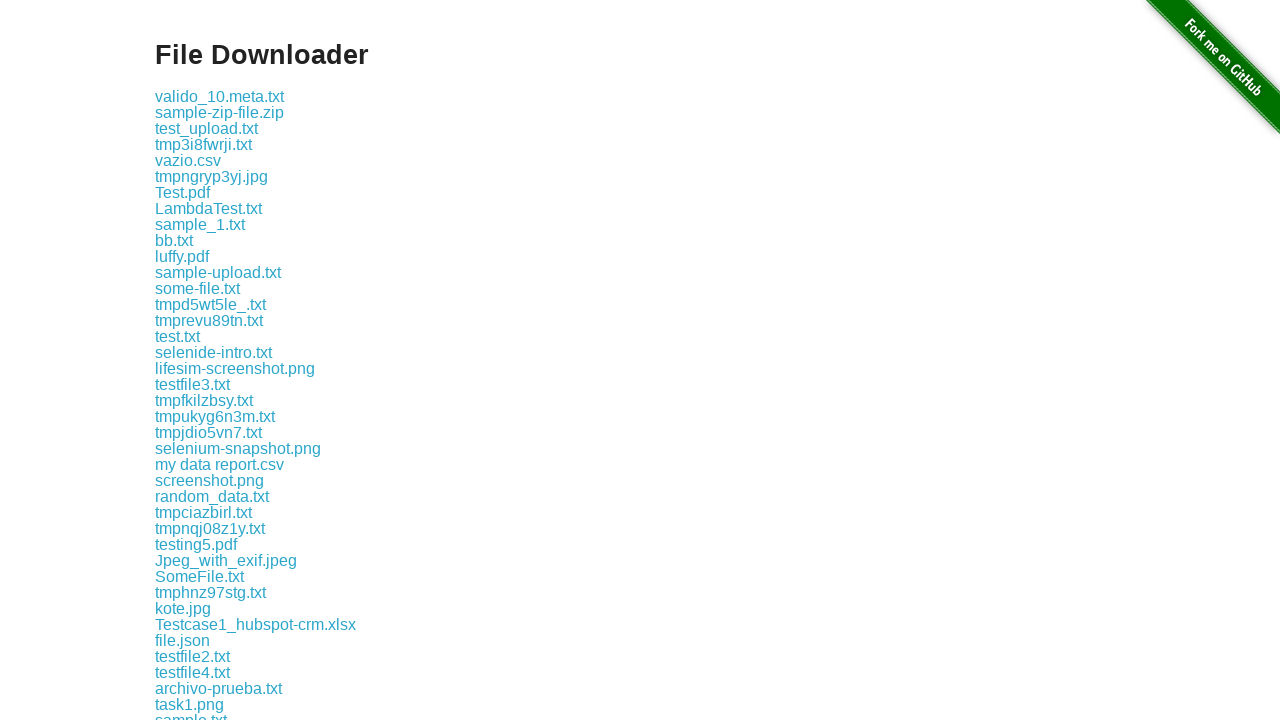

Clicked download link for selenium-snapshot.png at (238, 448) on xpath=//a[text()='selenium-snapshot.png']
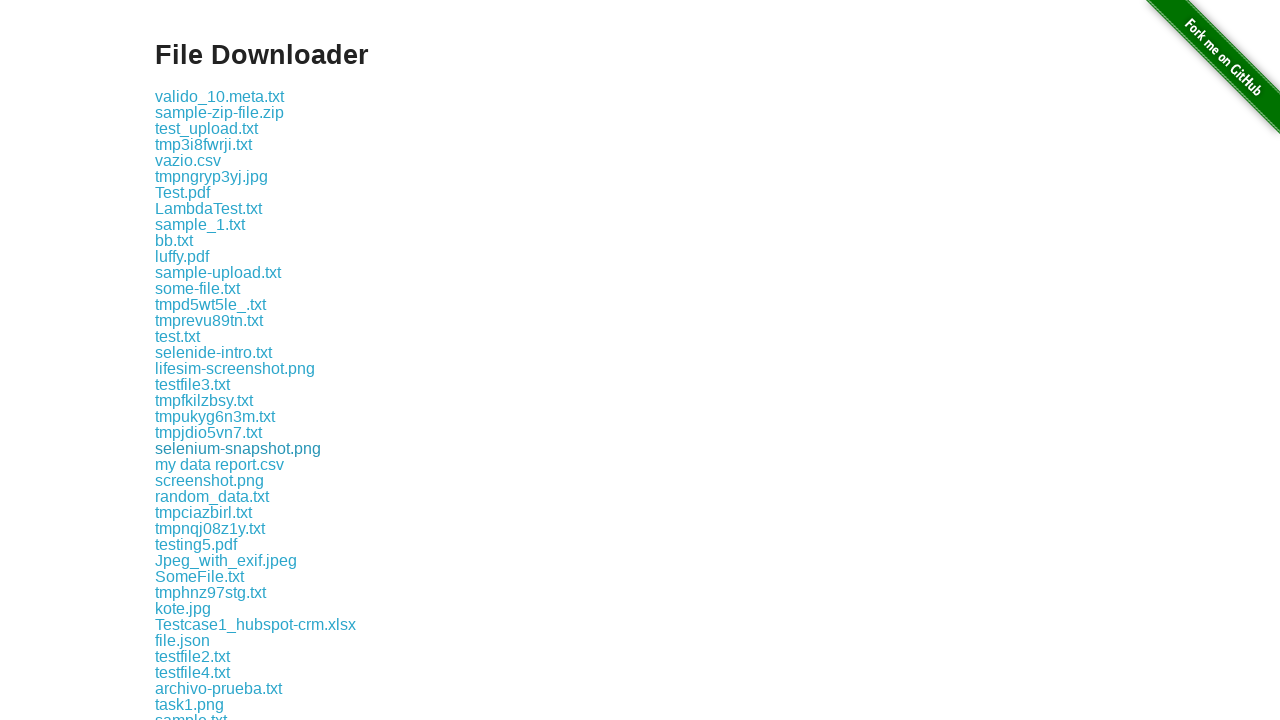

Waited 2 seconds for download to initiate
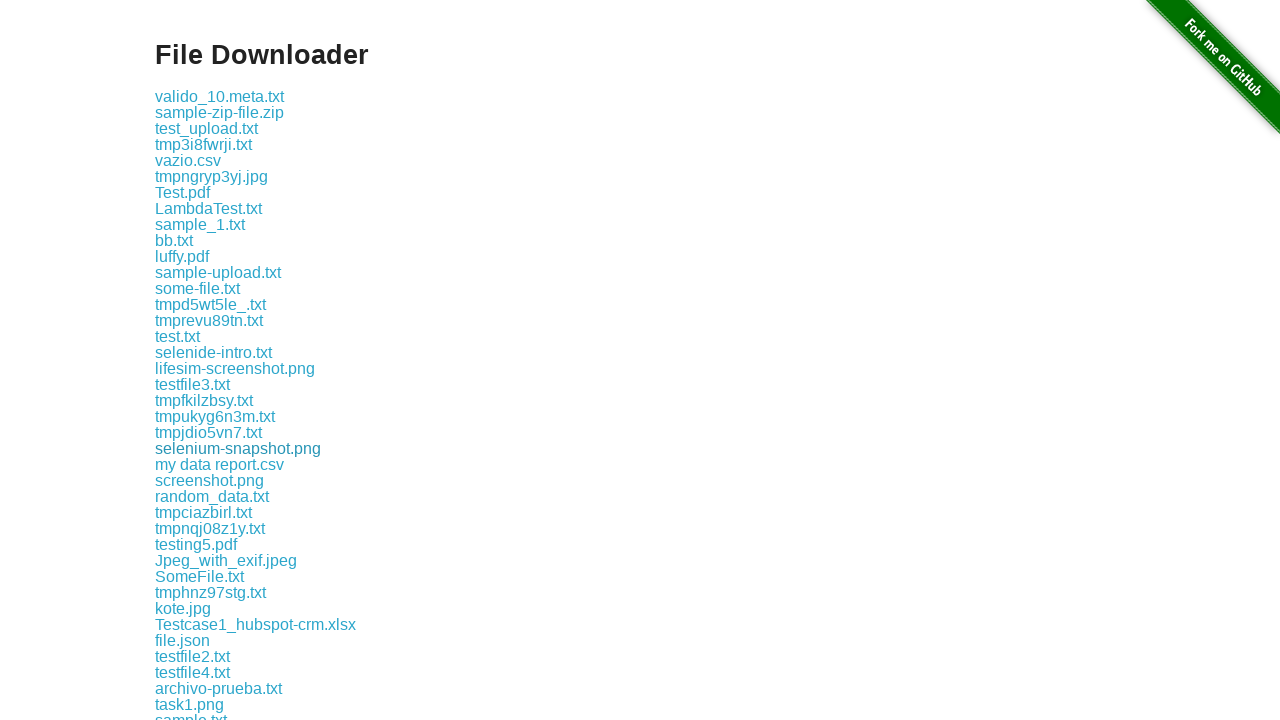

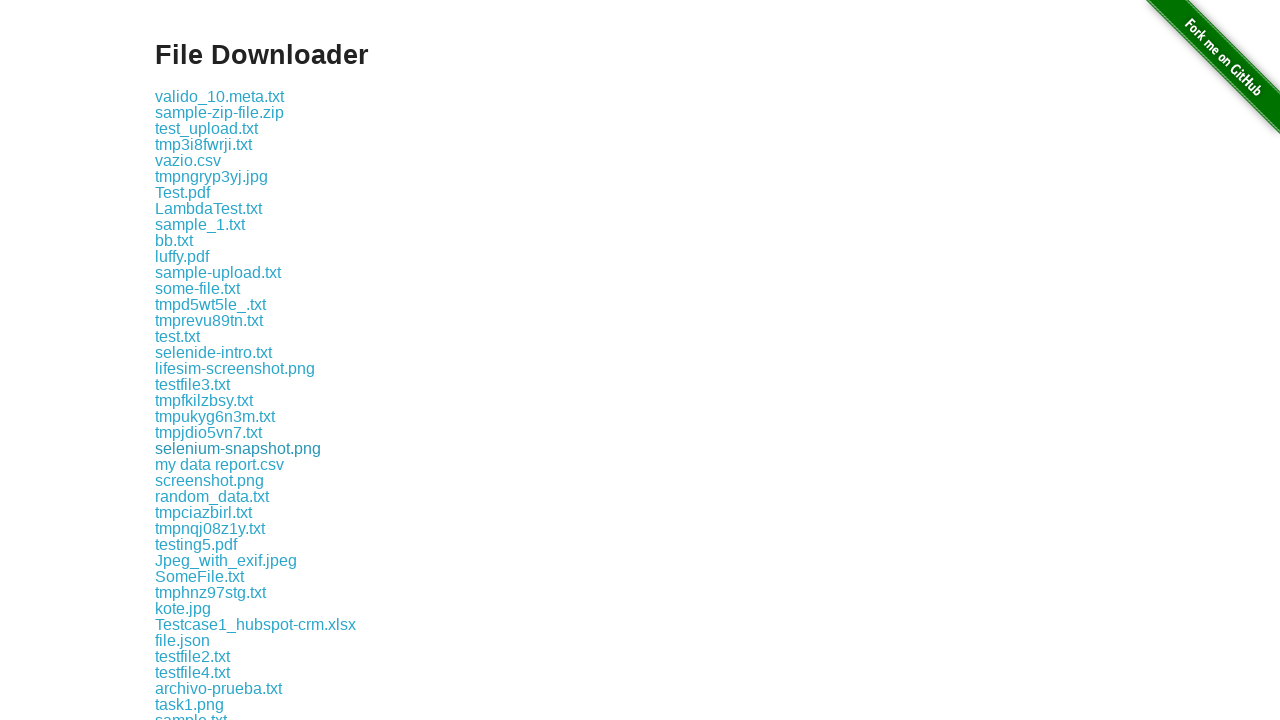